Tests checkbox automation by finding all checkboxes on the page and clicking each one to select them

Starting URL: https://seleniumpractise.blogspot.com/2016/08/how-to-automate-radio-button-in.html

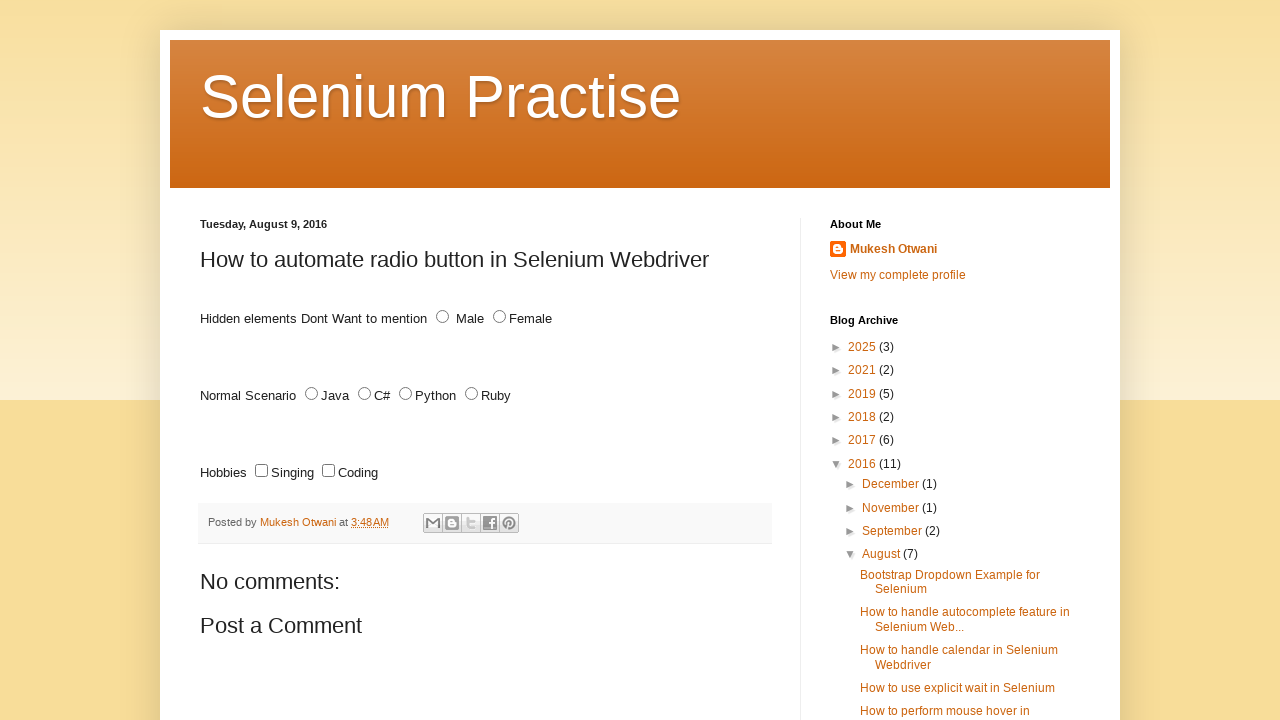

Waited for checkboxes to load on the page
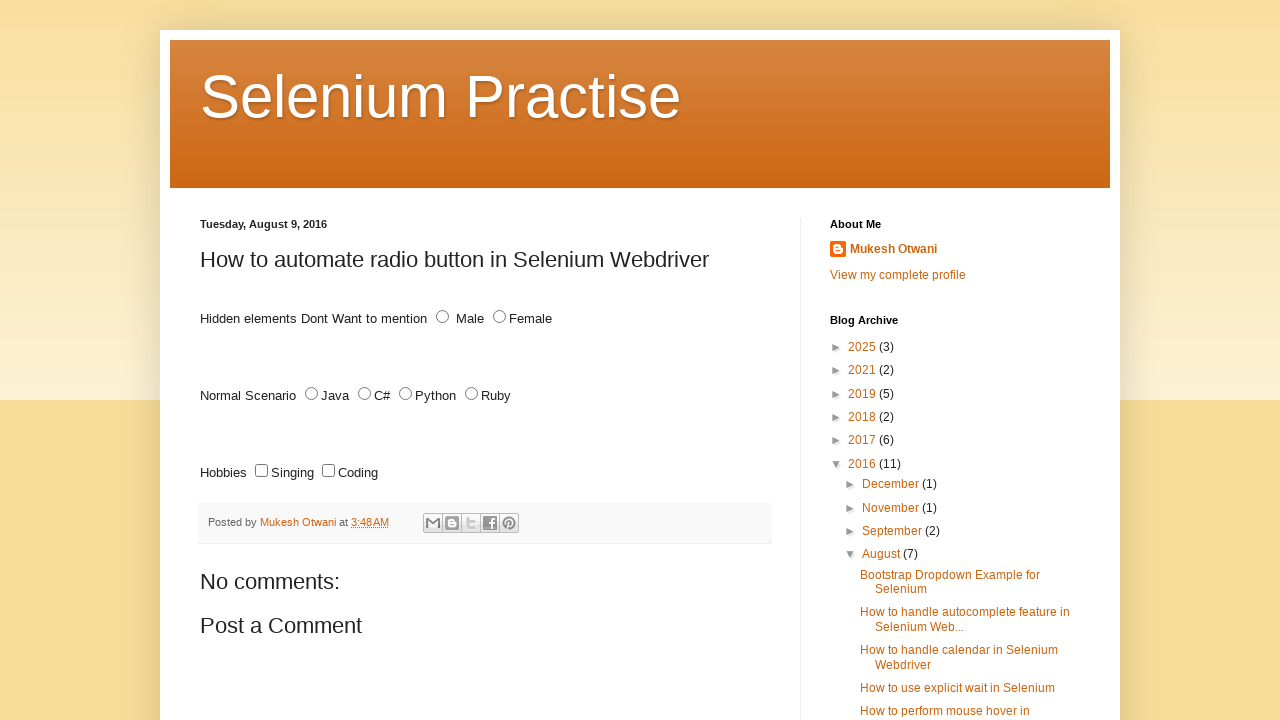

Located all checkboxes on the page
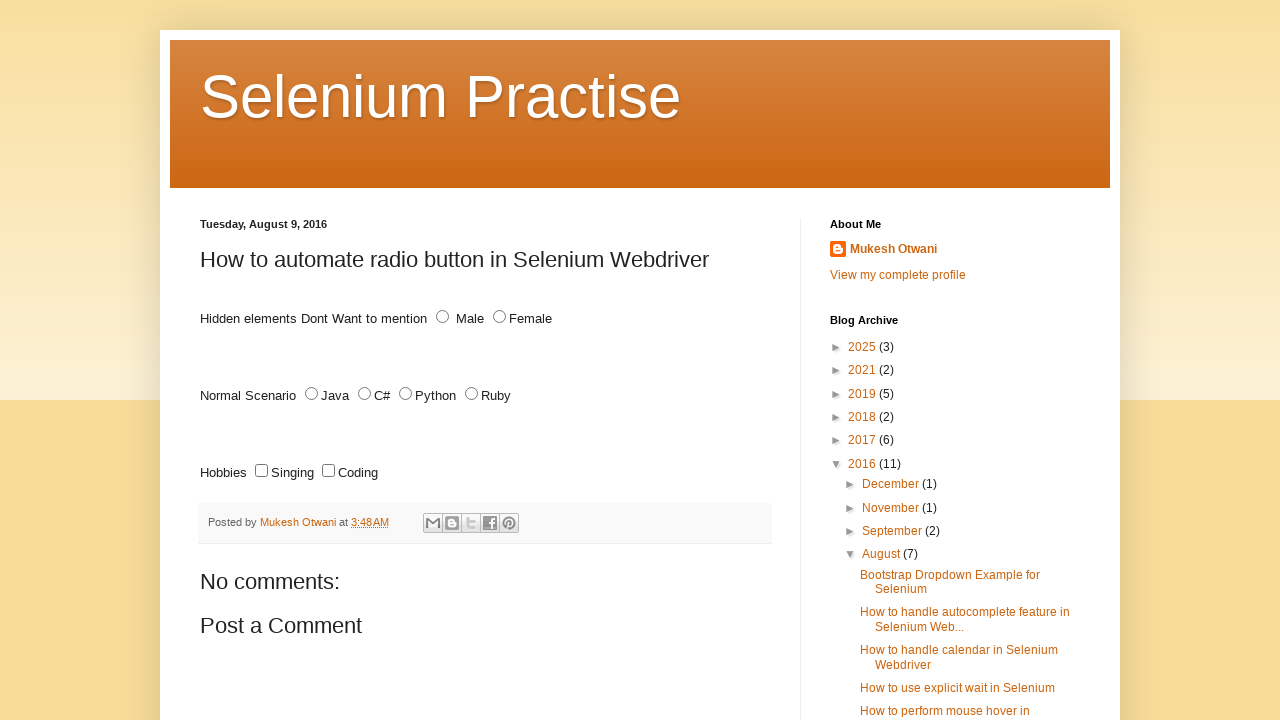

Found 2 checkboxes on the page
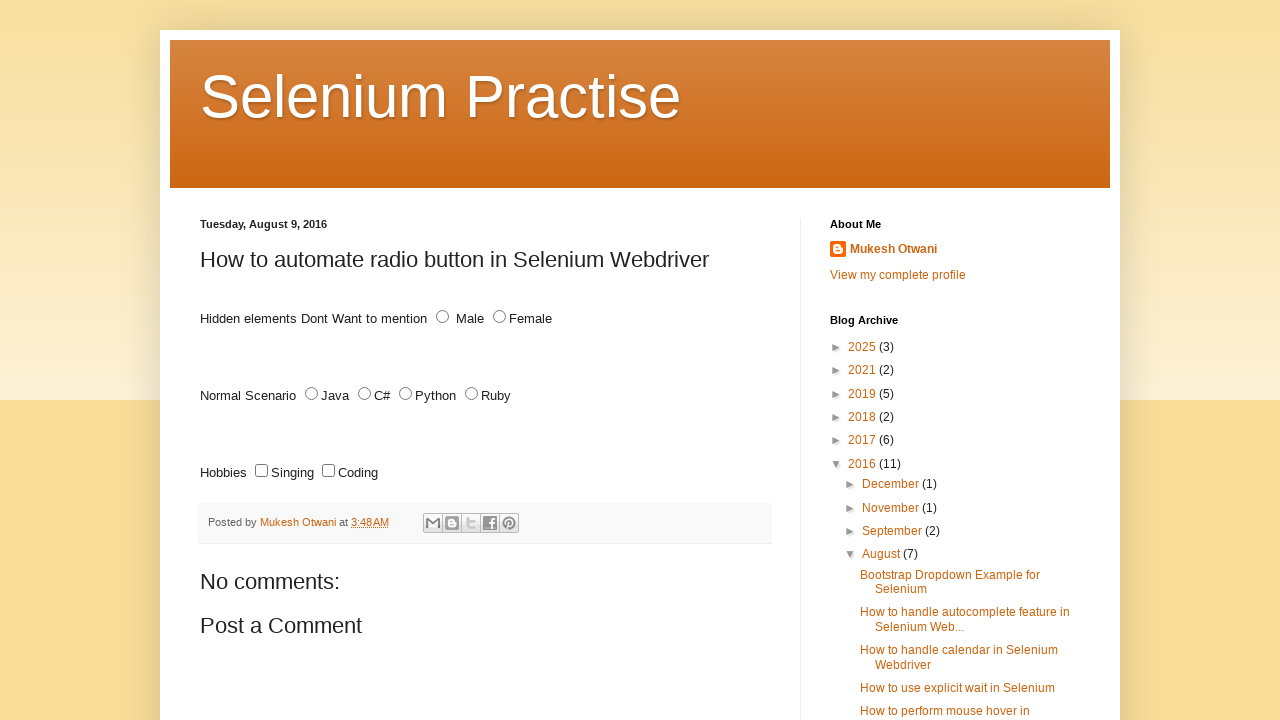

Clicked checkbox 1 of 2 to select it at (262, 471) on input[type='checkbox'] >> nth=0
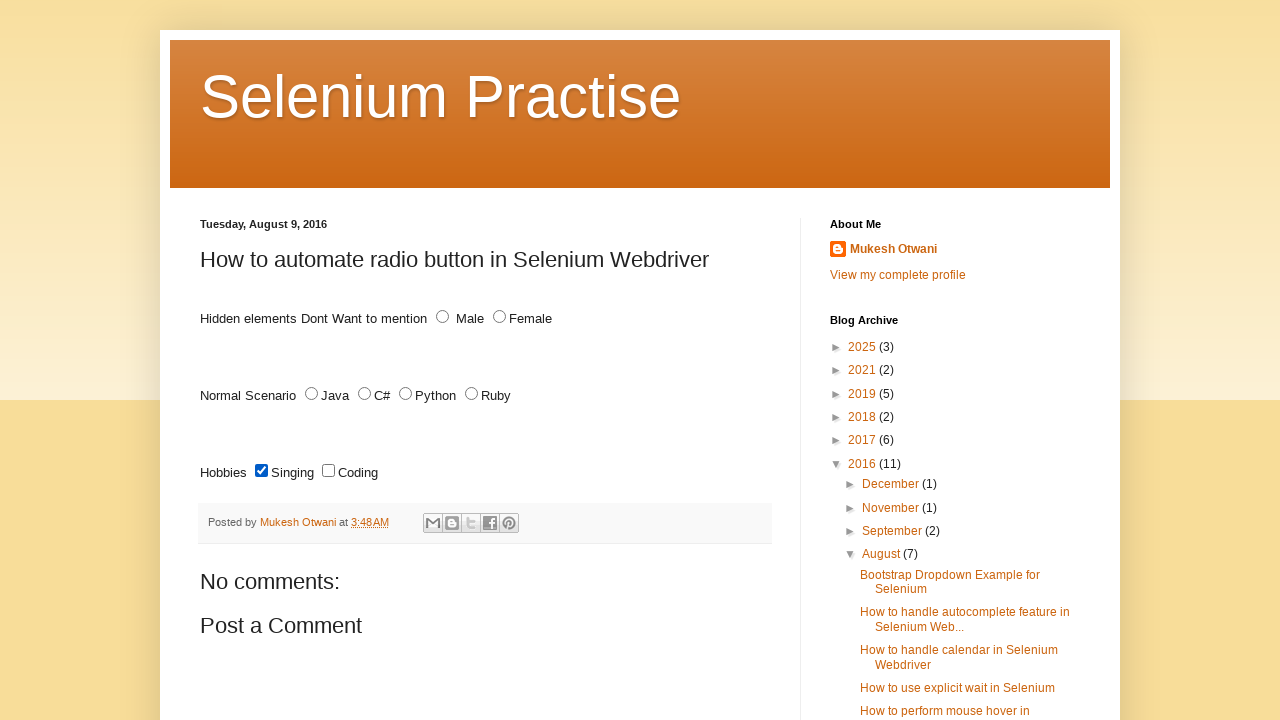

Clicked checkbox 2 of 2 to select it at (328, 471) on input[type='checkbox'] >> nth=1
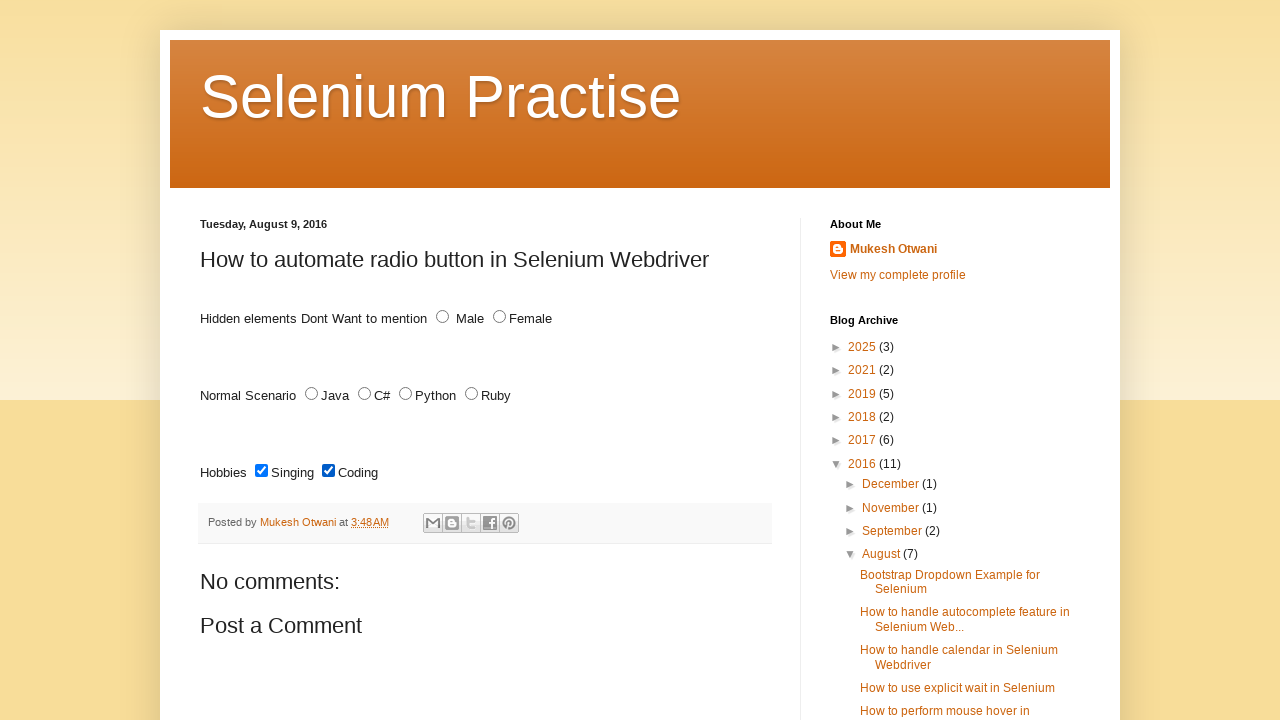

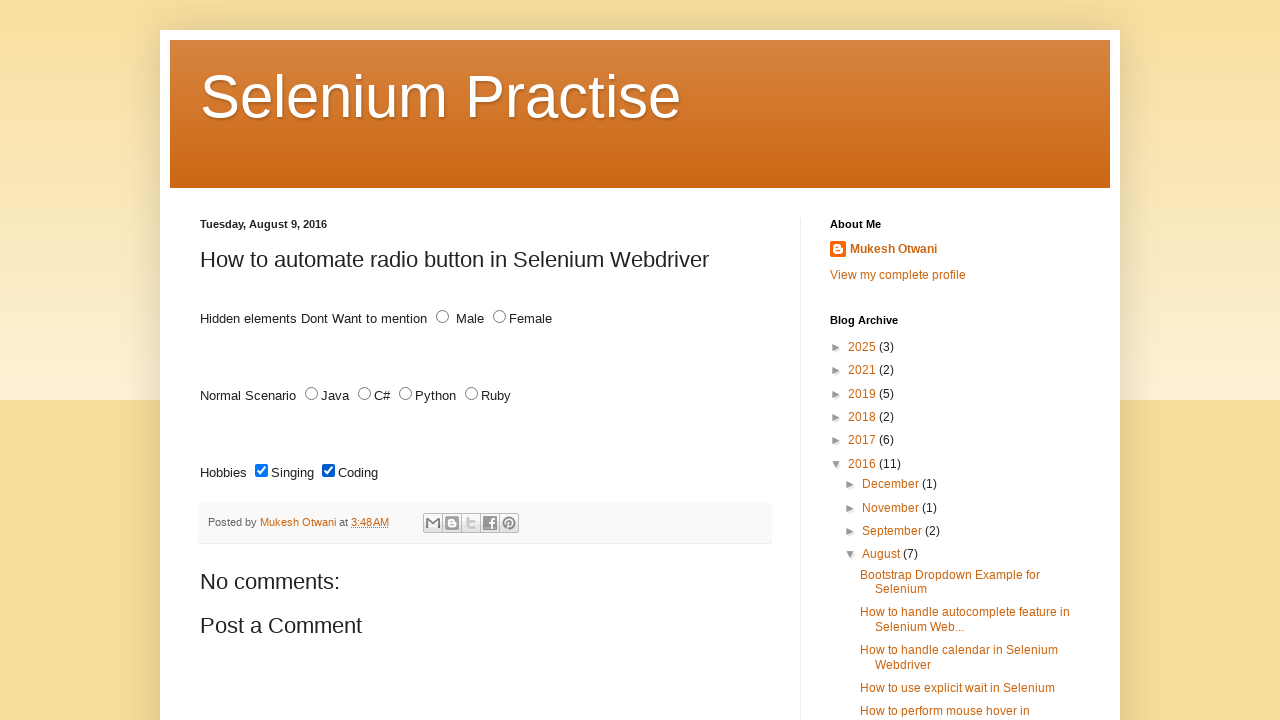